Adds a cucumber item to the cart by clicking its add to cart button

Starting URL: https://rahulshettyacademy.com/seleniumPractise

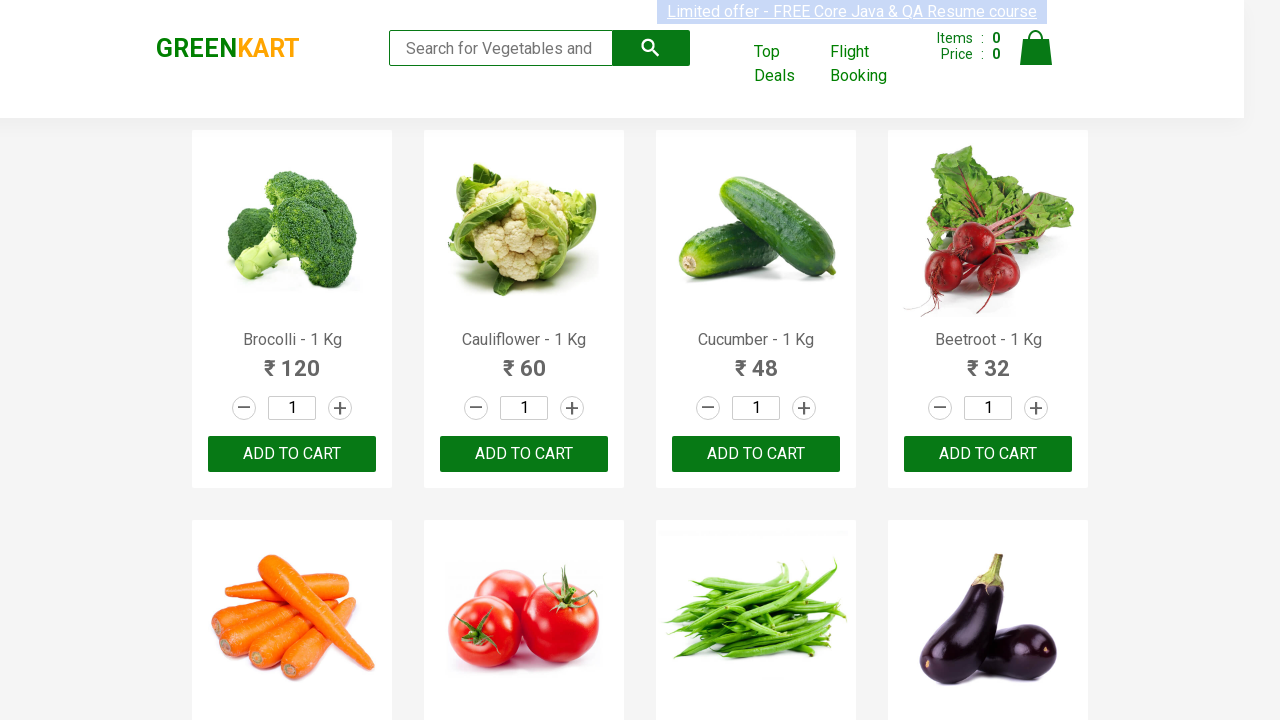

Navigated to Rahul Shetty Academy Selenium Practice site
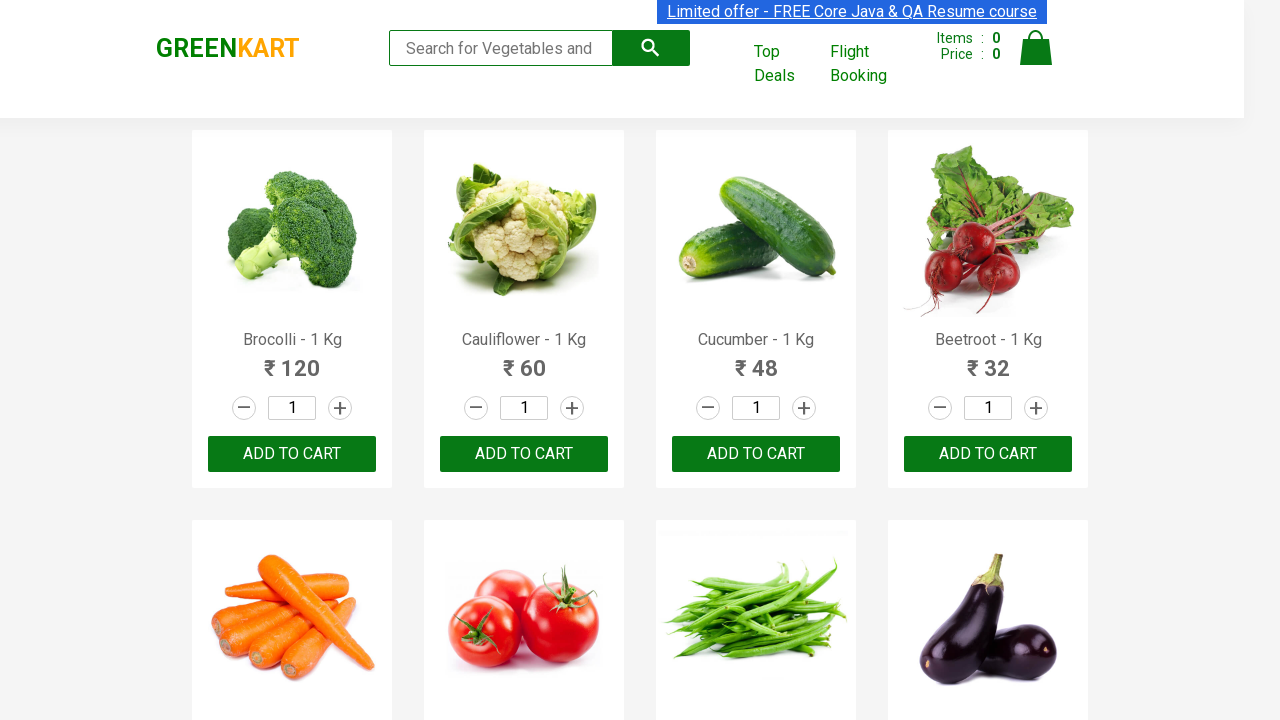

Clicked add to cart button for Cucumber item at (756, 454) on xpath=//h4[contains(.,'Cucumber')]//parent::div//button
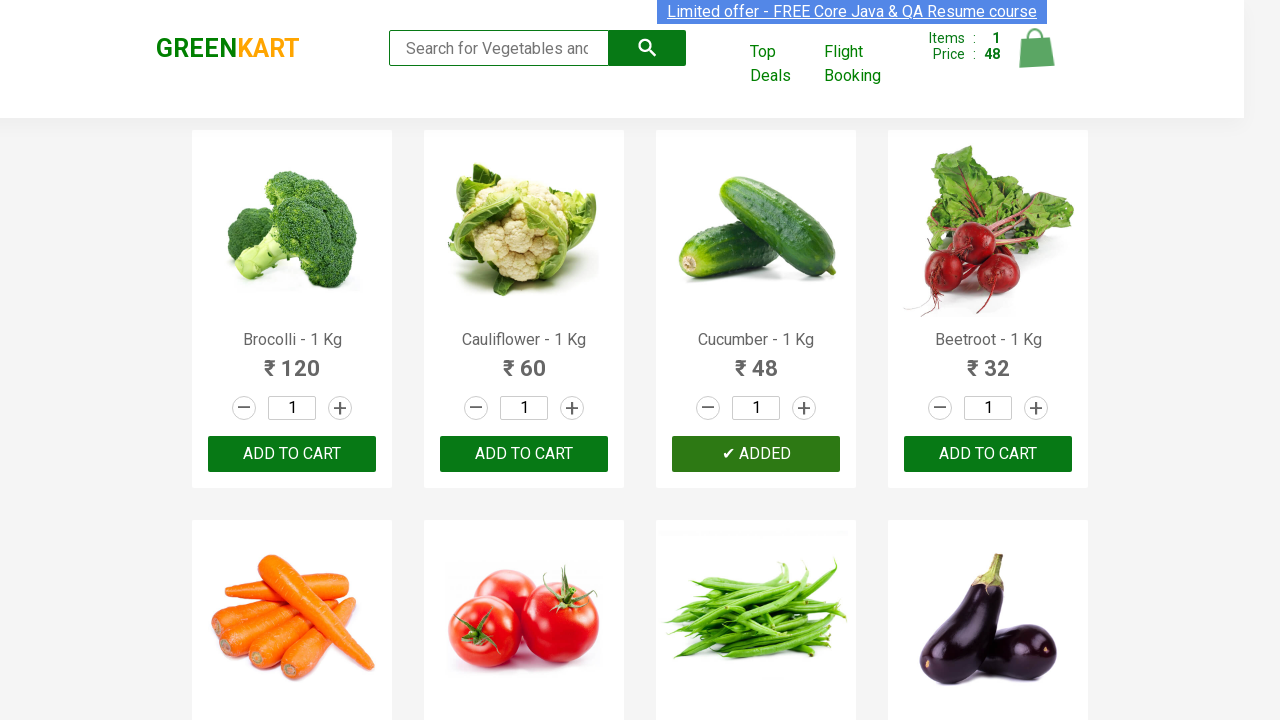

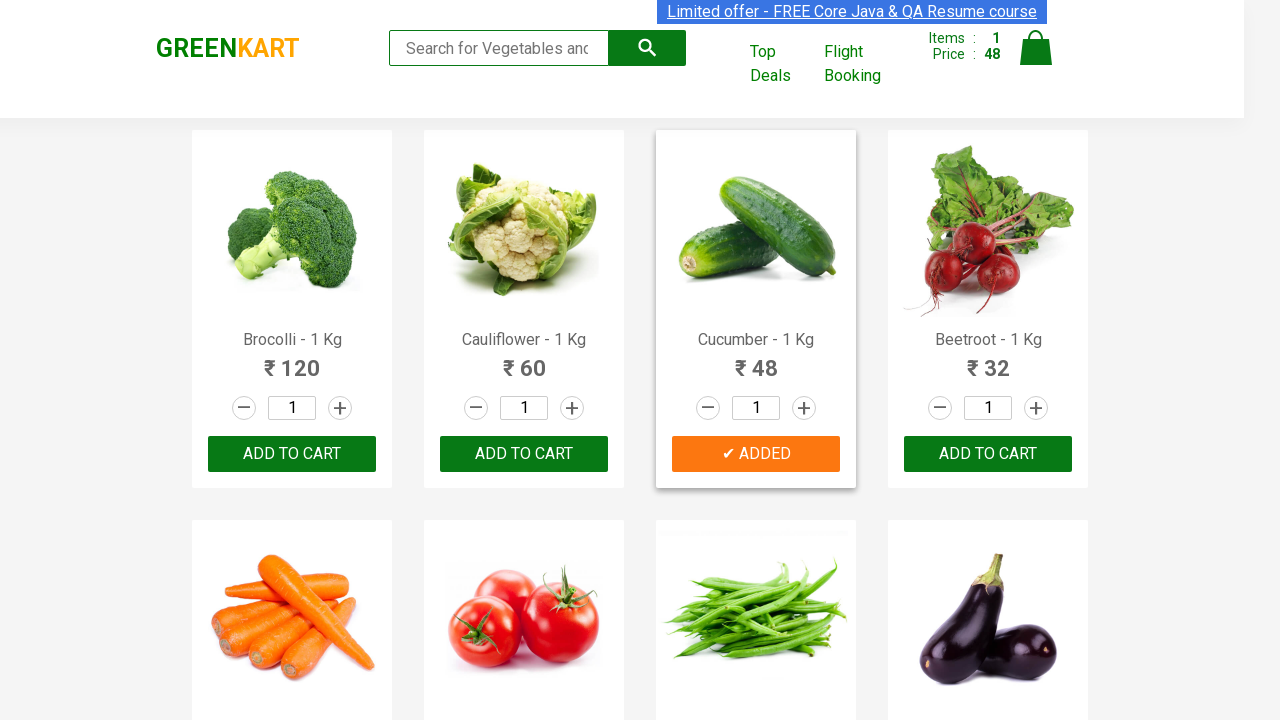